Tests mouse hover functionality by hovering over an element and clicking on submenu items that appear

Starting URL: https://rahulshettyacademy.com/AutomationPractice/

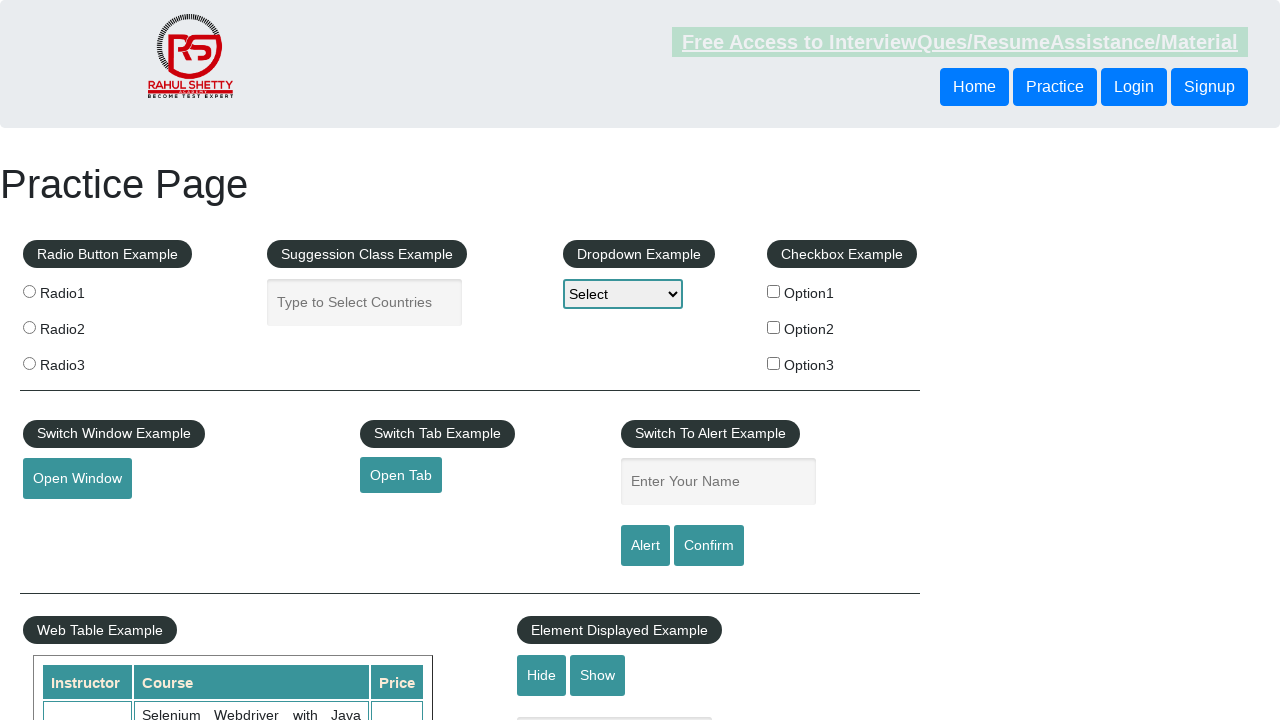

Hovered over the mouse hover element at (83, 361) on #mousehover
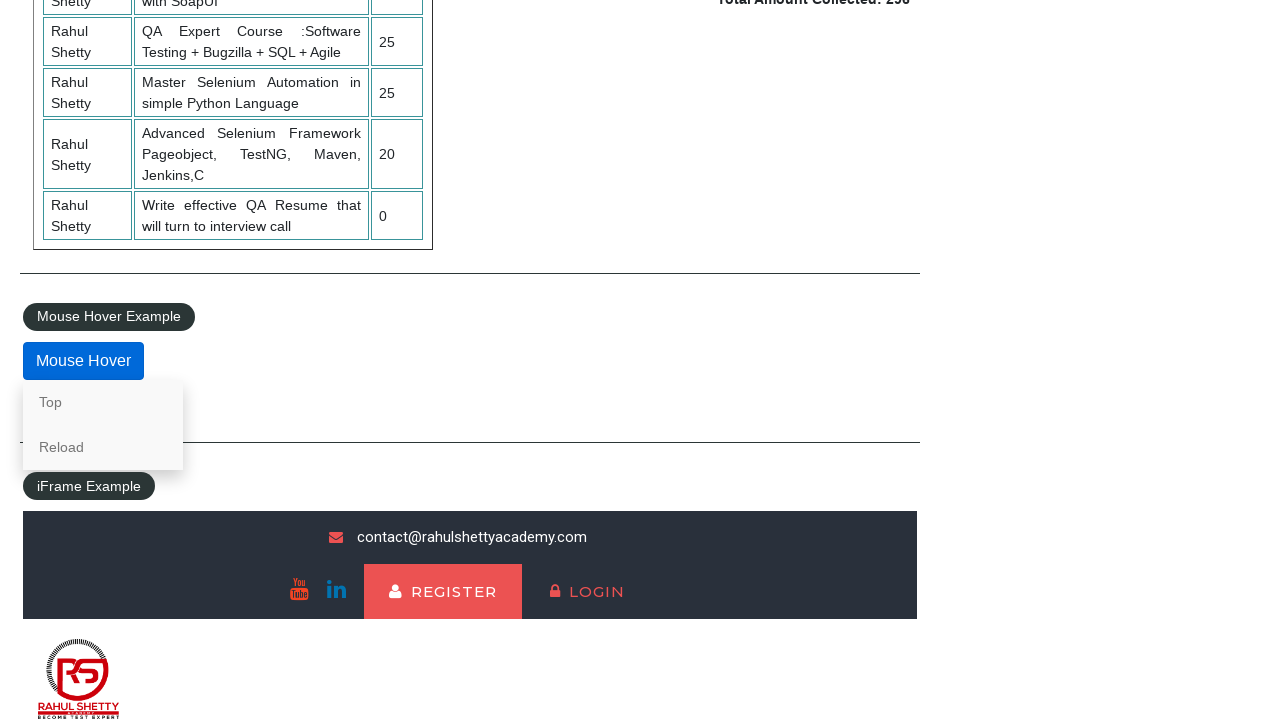

Clicked on 'Top' submenu item at (103, 402) on xpath=//*[text() = 'Top']
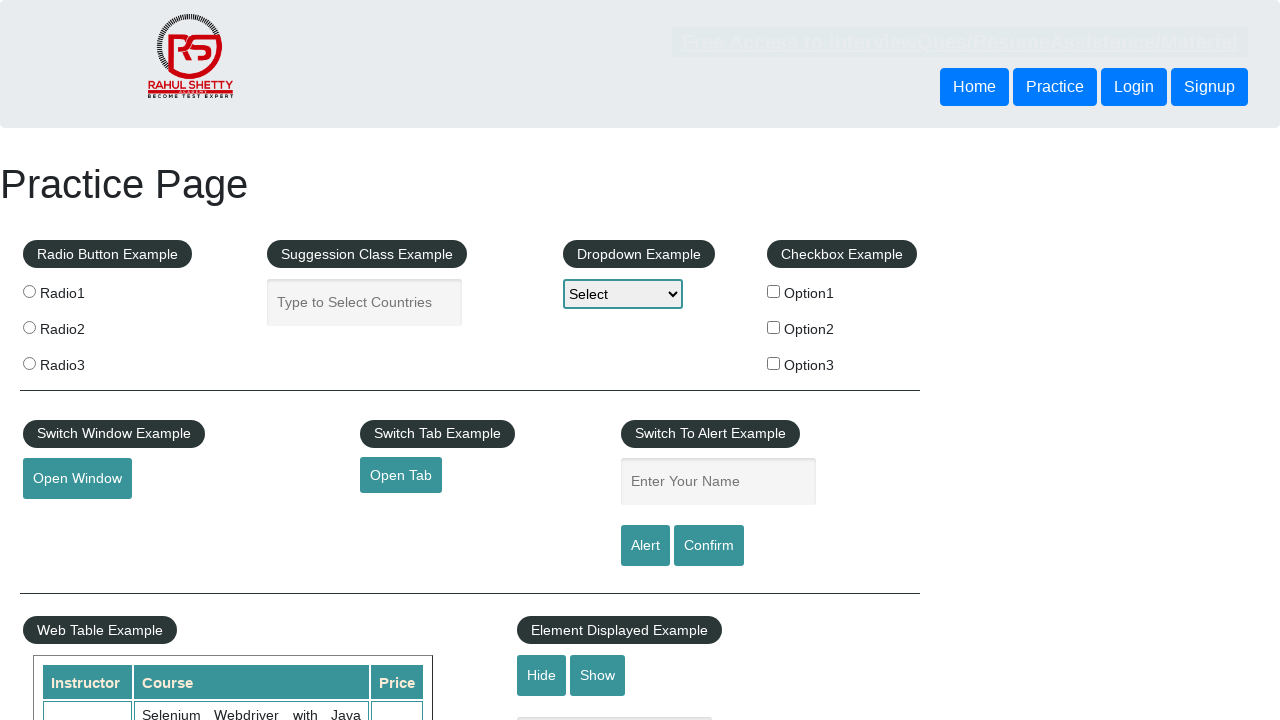

Waited for page to scroll/update
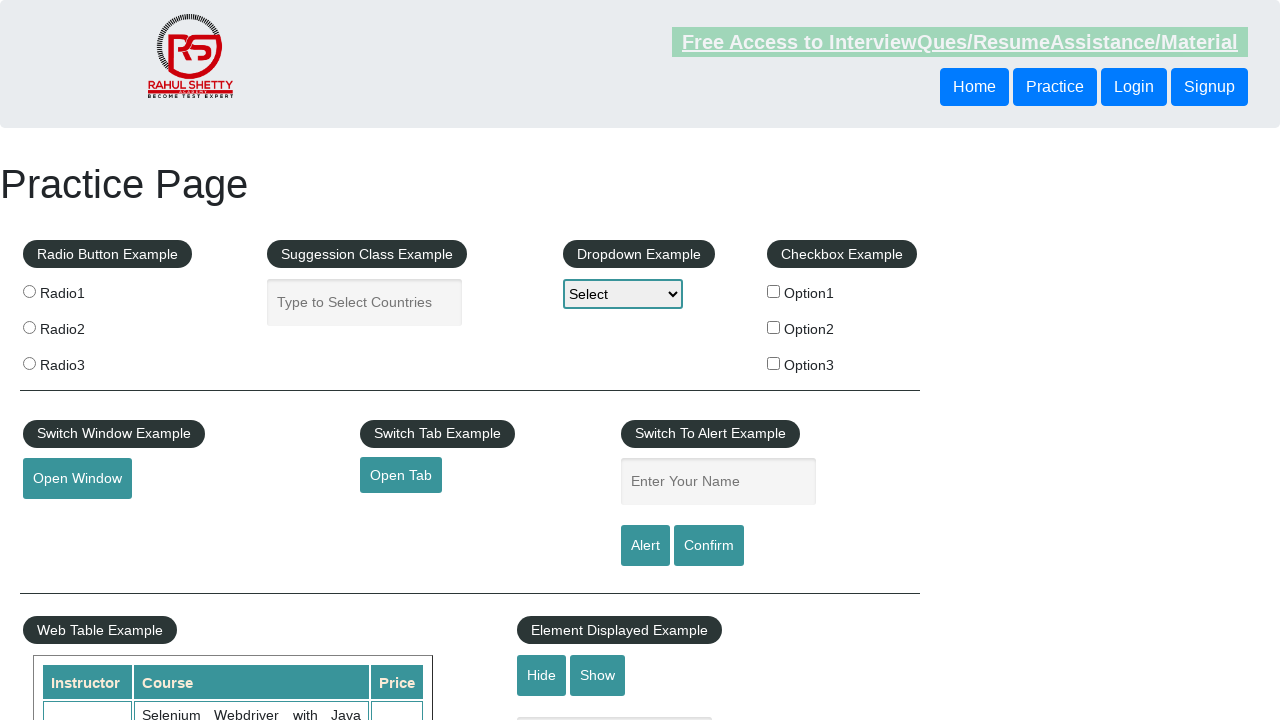

Hovered over the mouse hover element again at (83, 361) on #mousehover
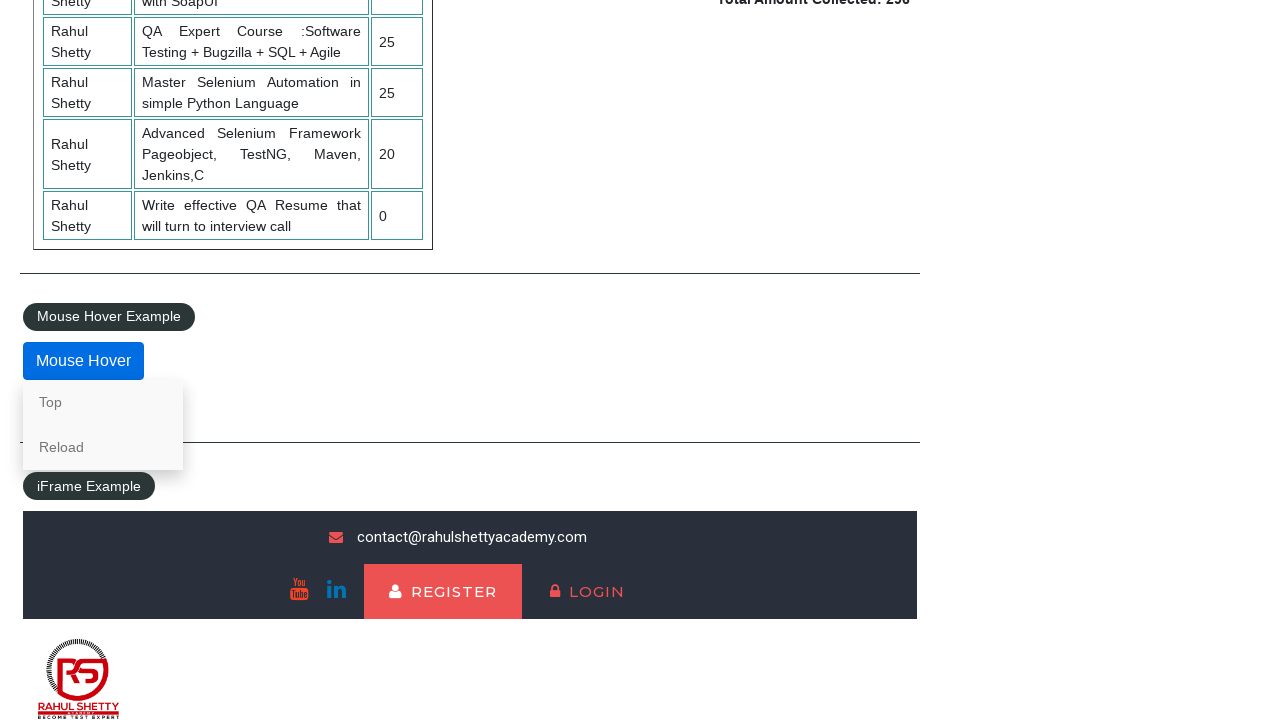

Clicked on 'Reload' submenu item at (103, 447) on xpath=//*[text() = 'Reload']
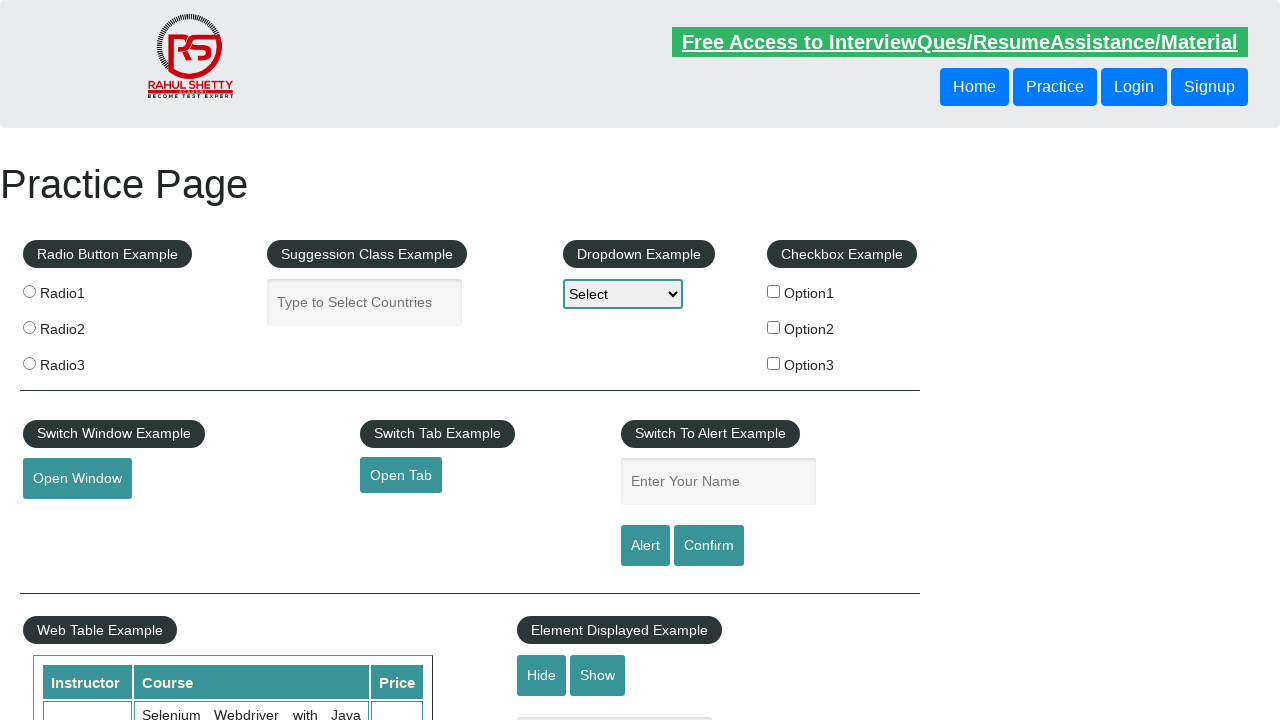

Page finished loading after reload
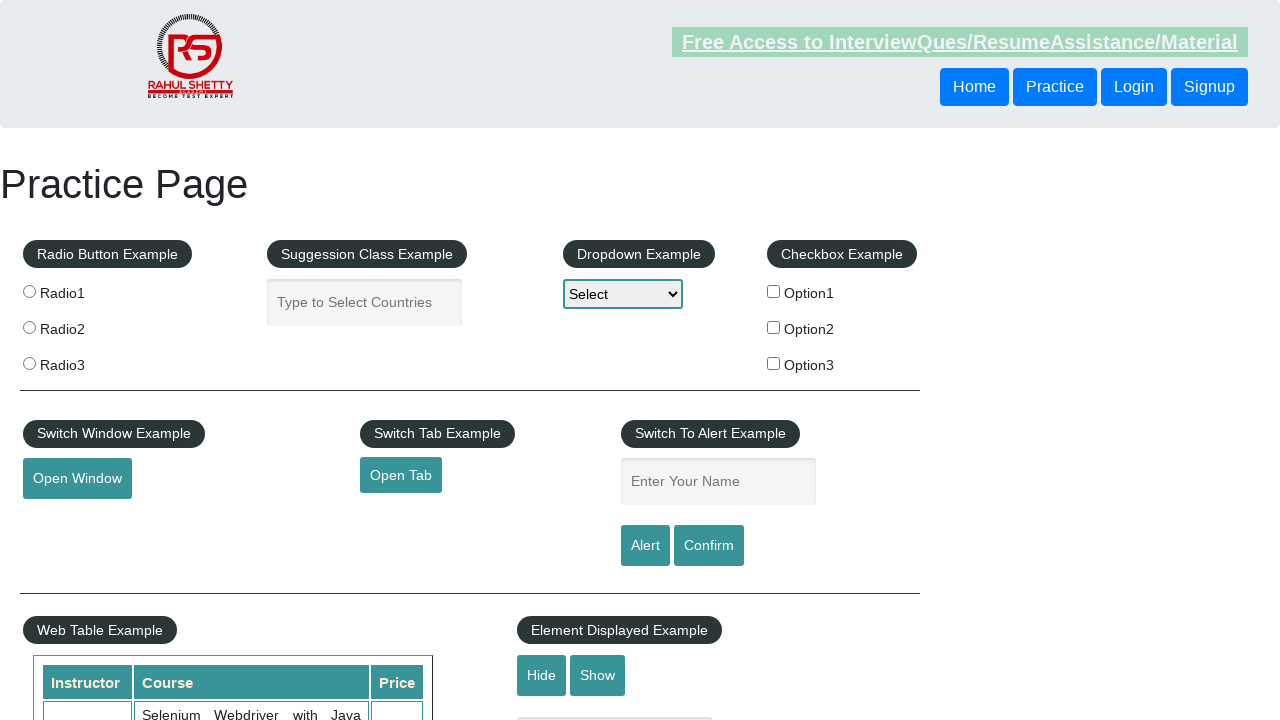

Hovered over the mouse hover element once more at (83, 361) on #mousehover
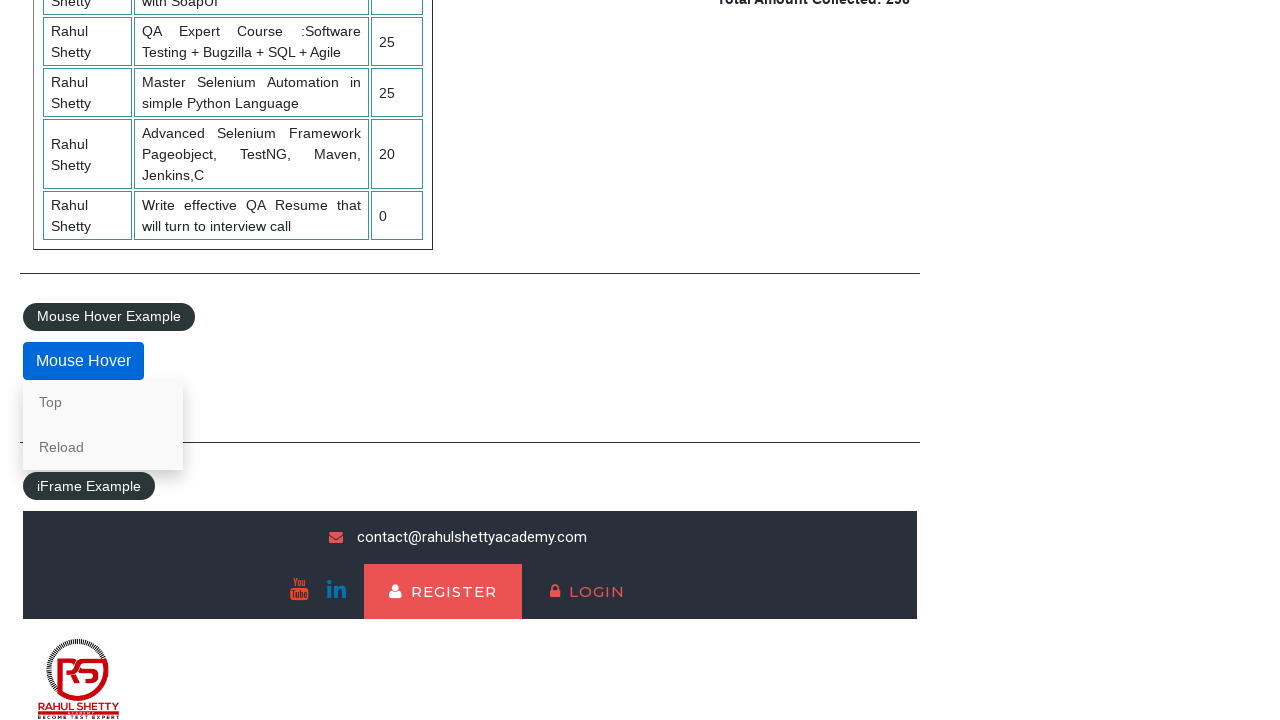

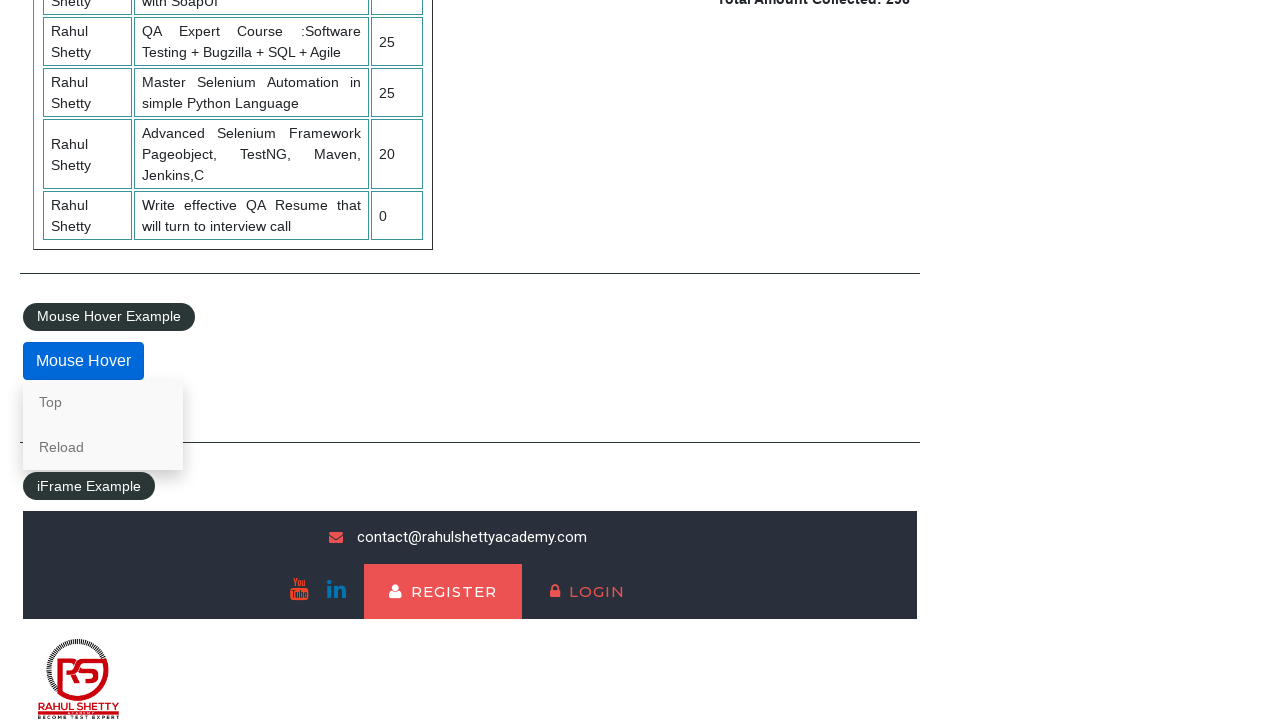